Tests drag and drop functionality by dragging an element and dropping it onto a target element

Starting URL: http://jqueryui.com/resources/demos/droppable/default.html

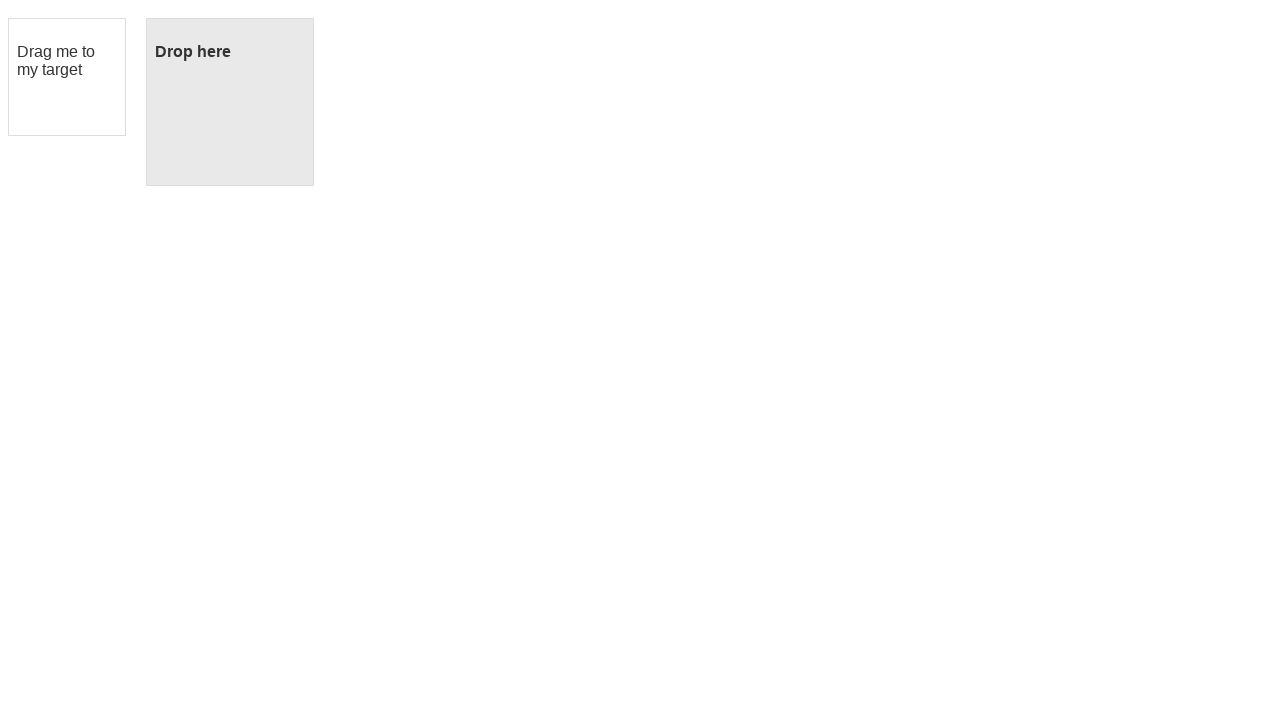

Located the draggable element with id 'draggable'
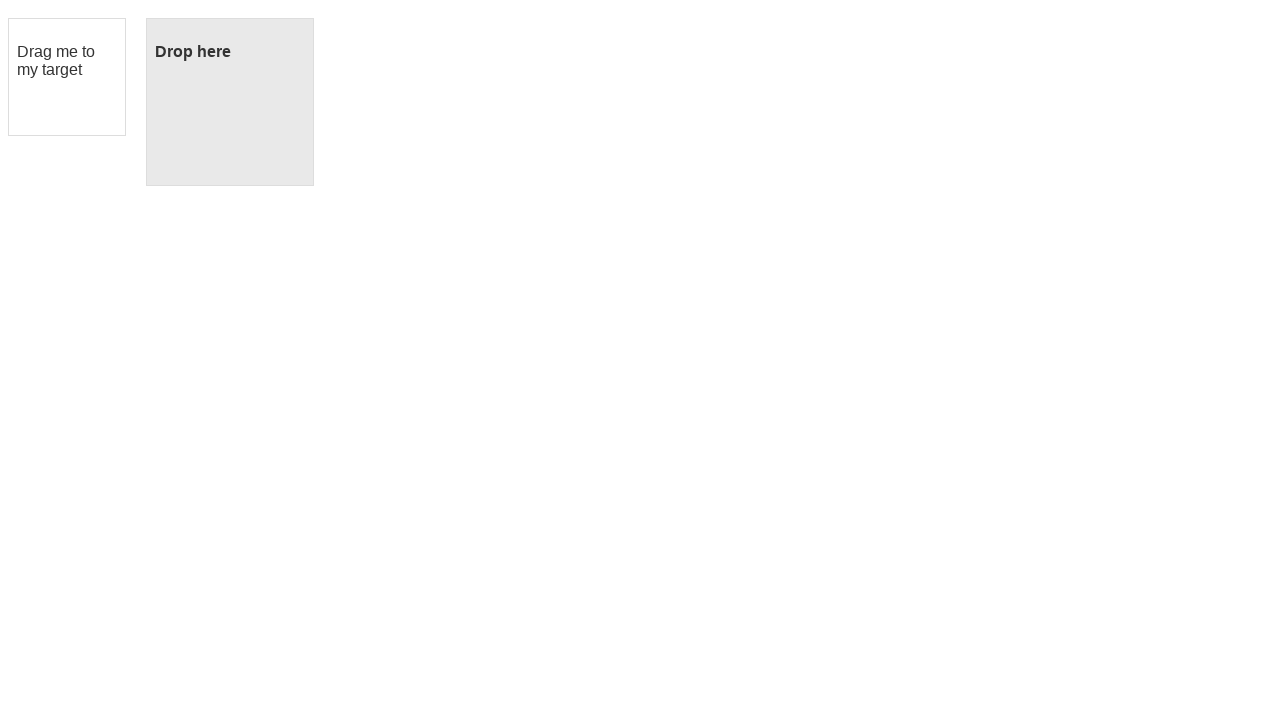

Located the droppable target element with id 'droppable'
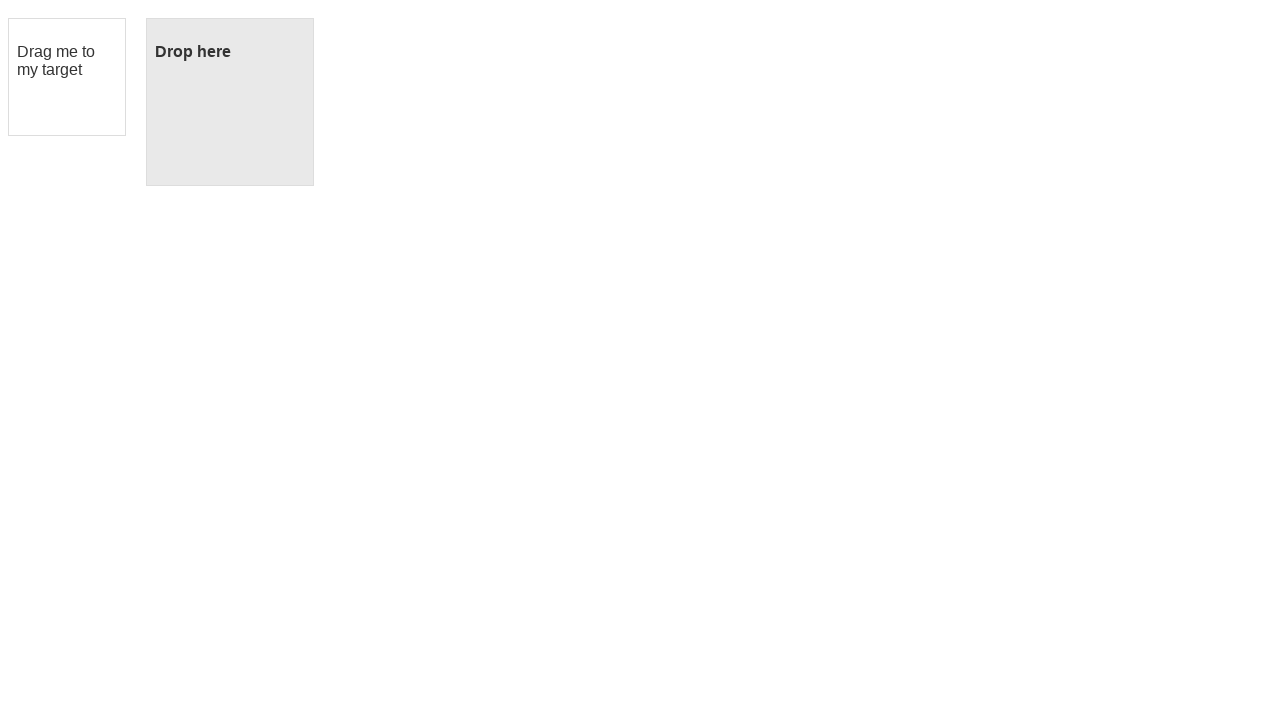

Dragged the draggable element and dropped it onto the droppable target at (230, 102)
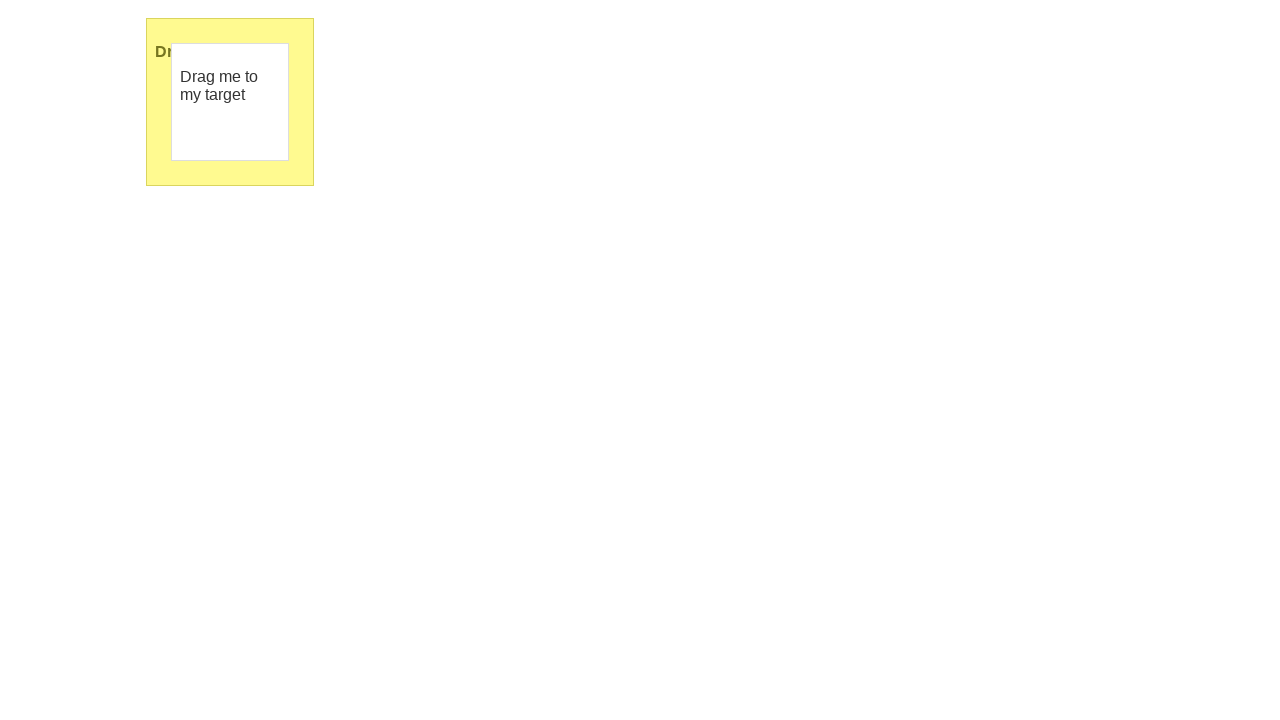

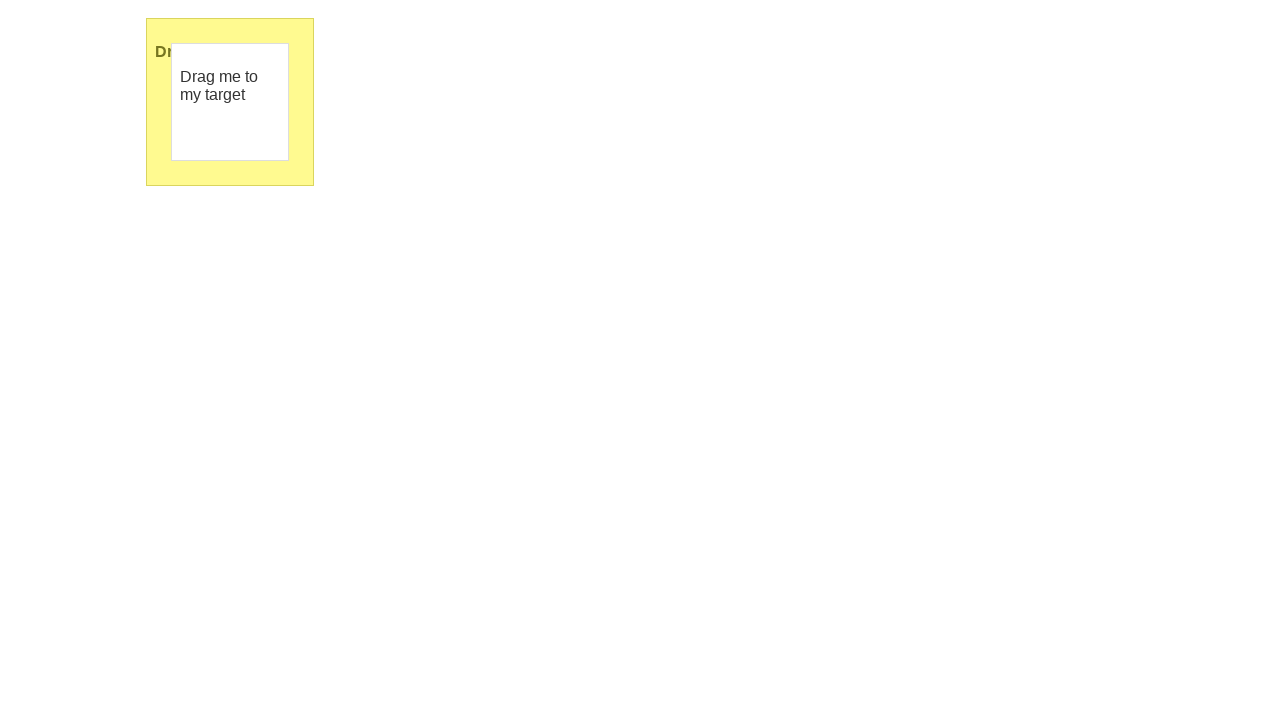